Fills out a practice form on DemoQA including personal details (name, email, gender, mobile), date of birth selection, hobbies, subjects, and address, then submits the form.

Starting URL: https://demoqa.com/automation-practice-form

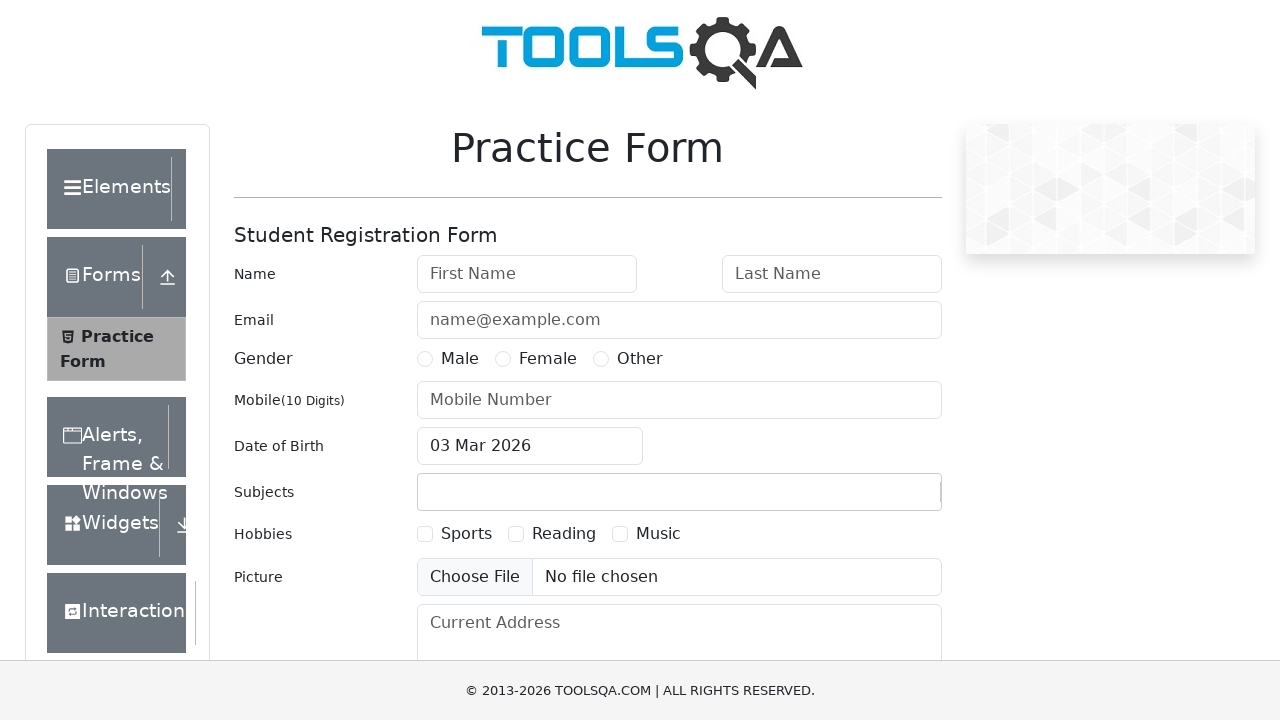

Scrolled down to view the practice form
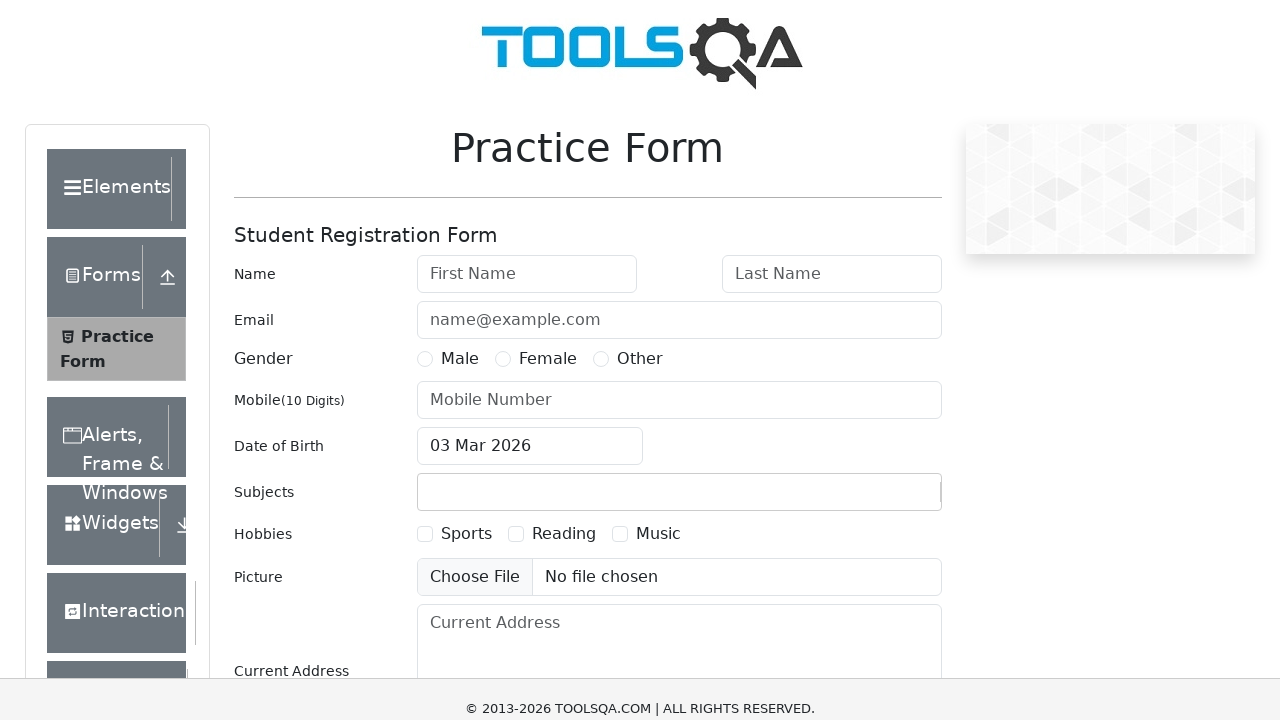

Filled first name field with 'drashti' on #firstName
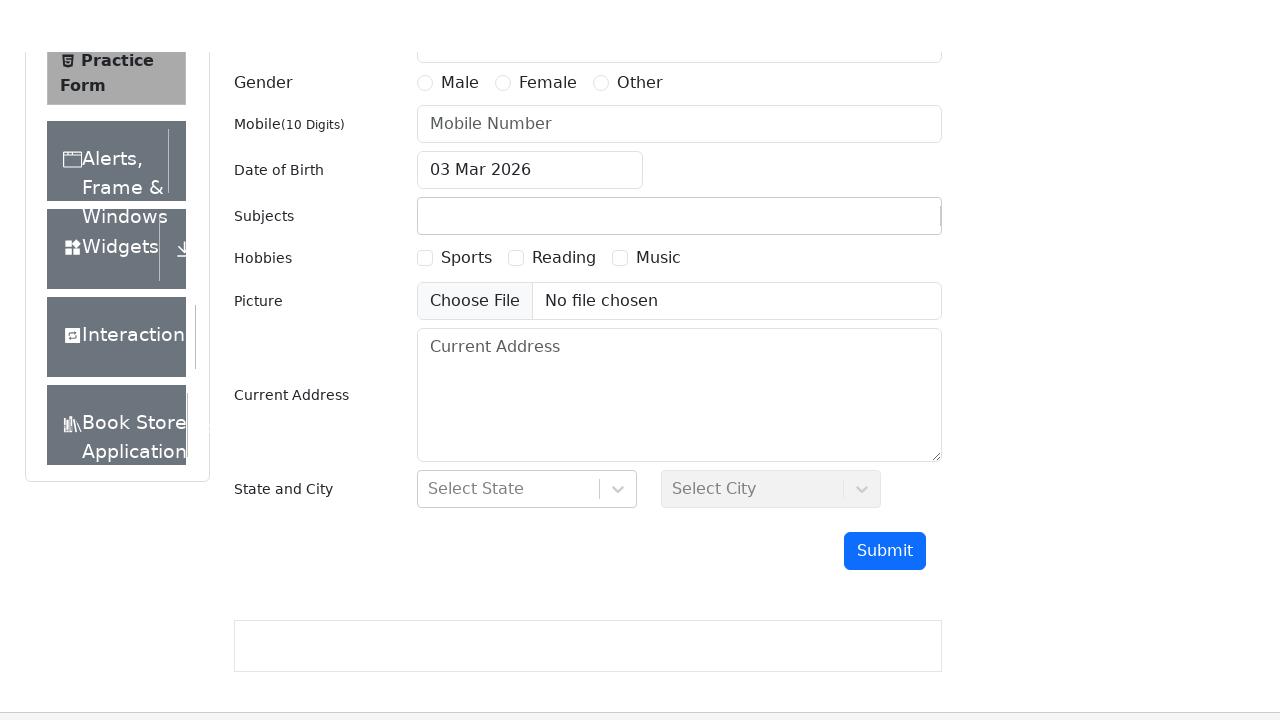

Filled last name field with 'xyz' on #lastName
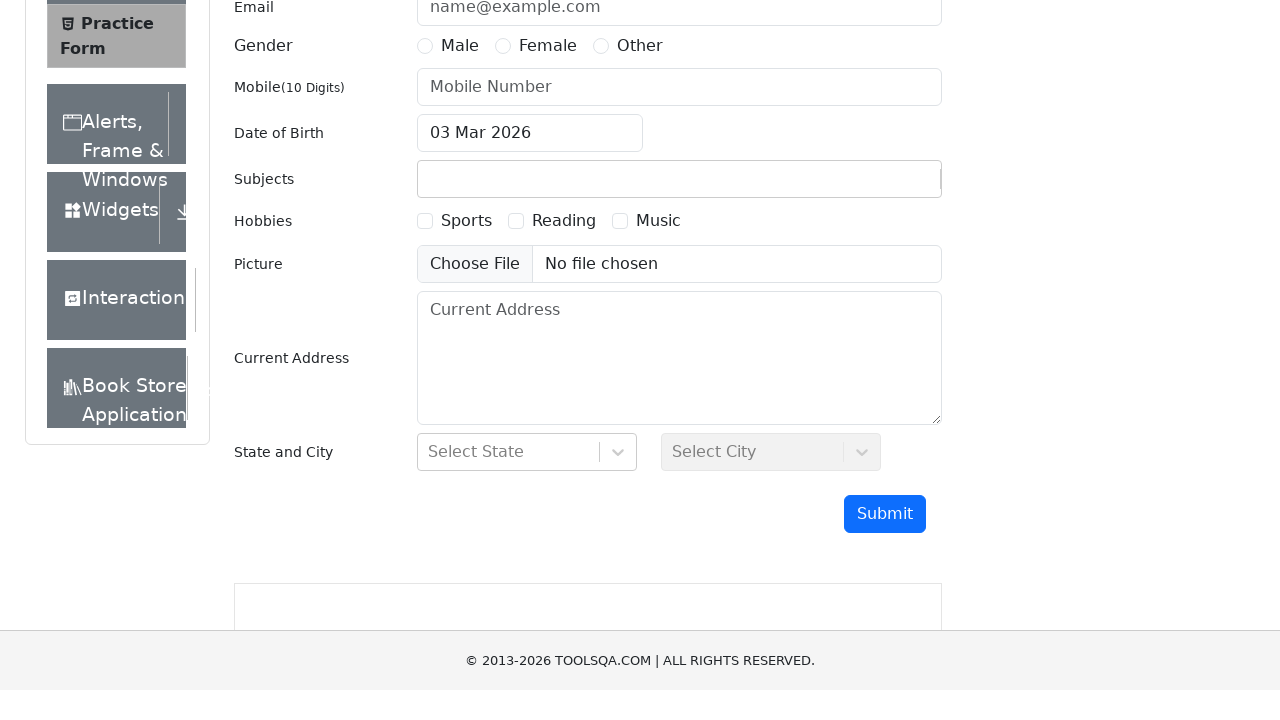

Filled email field with 'd@gmail.com' on #userEmail
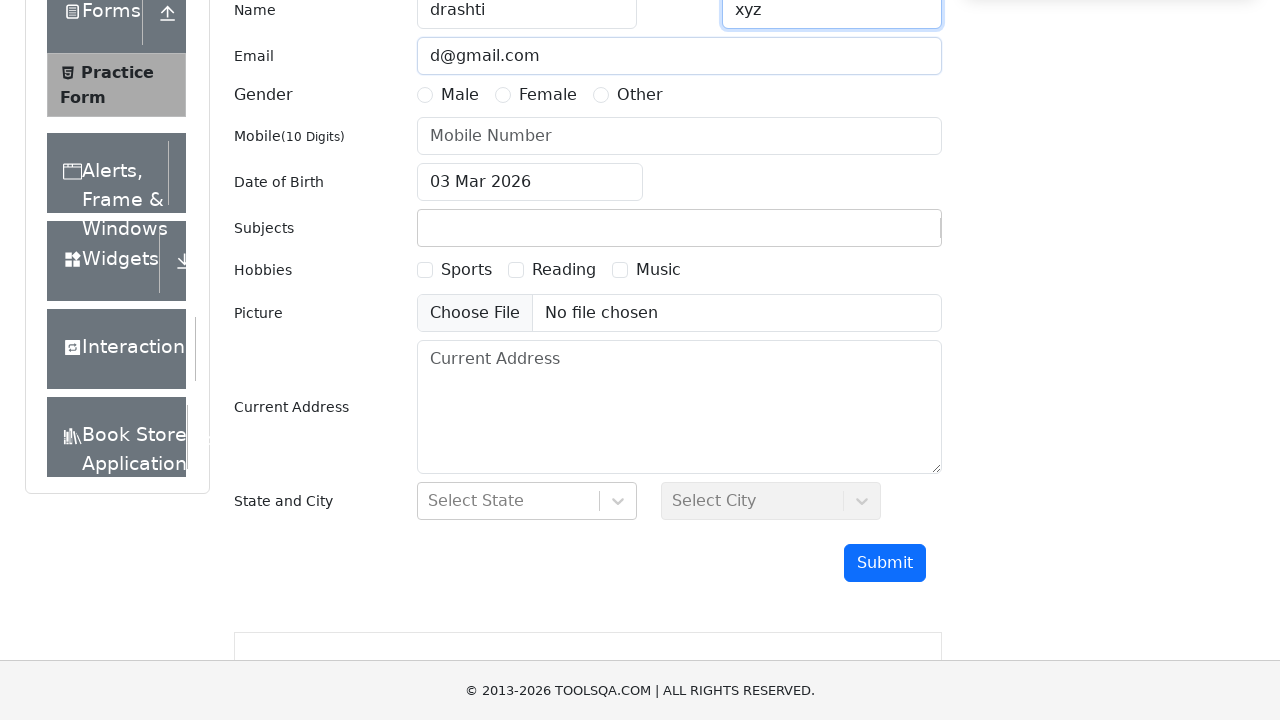

Selected Female gender option at (548, 95) on xpath=//label[@for='gender-radio-2']
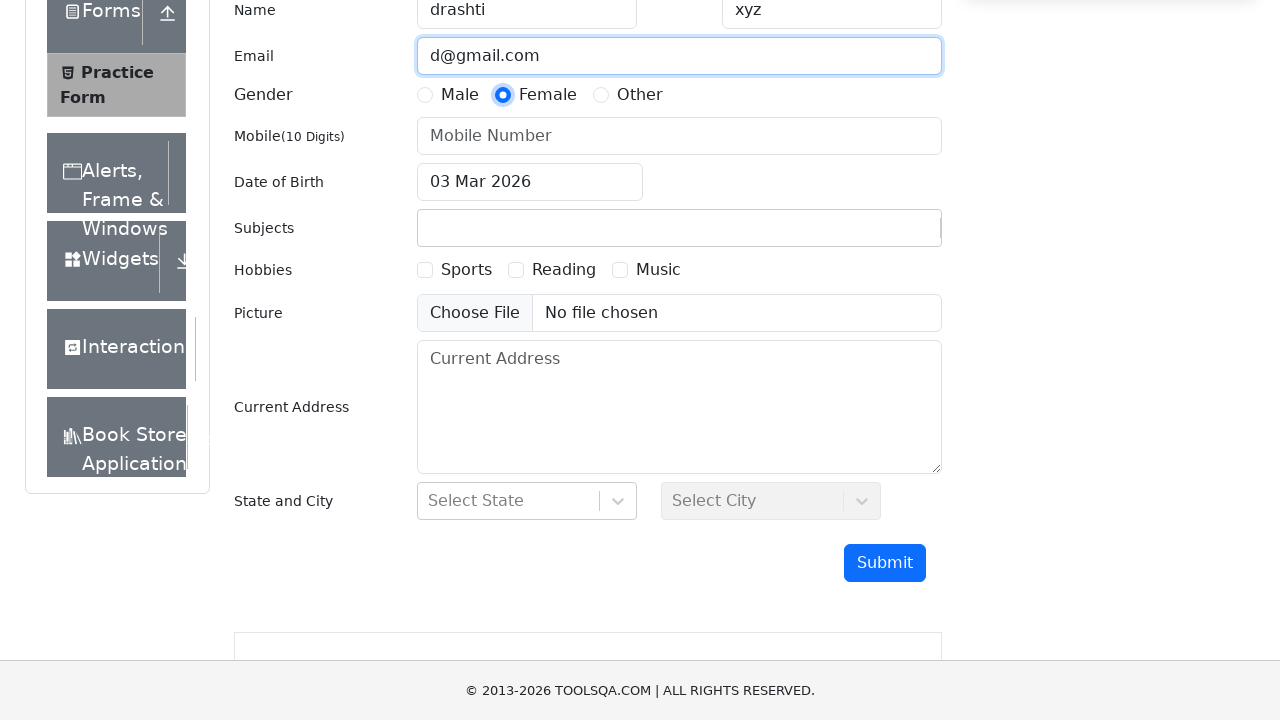

Filled mobile number field with '9988998899' on #userNumber
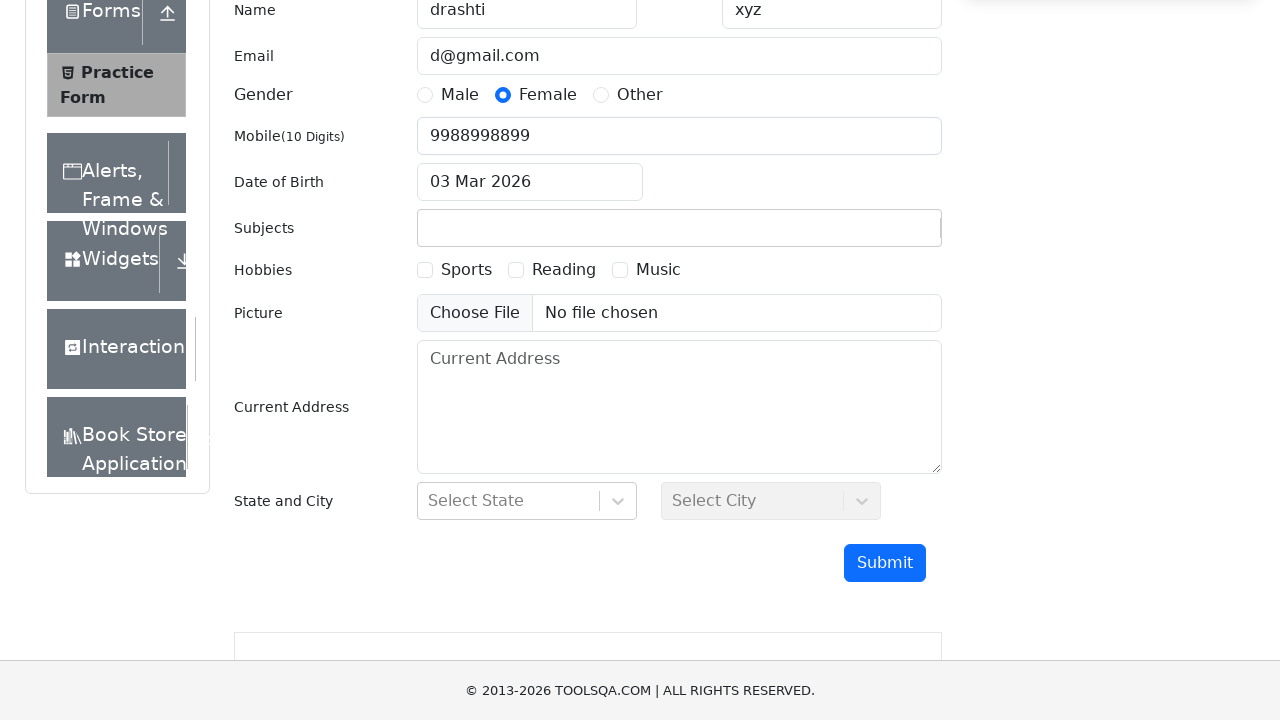

Clicked date of birth input to open date picker at (530, 182) on #dateOfBirthInput
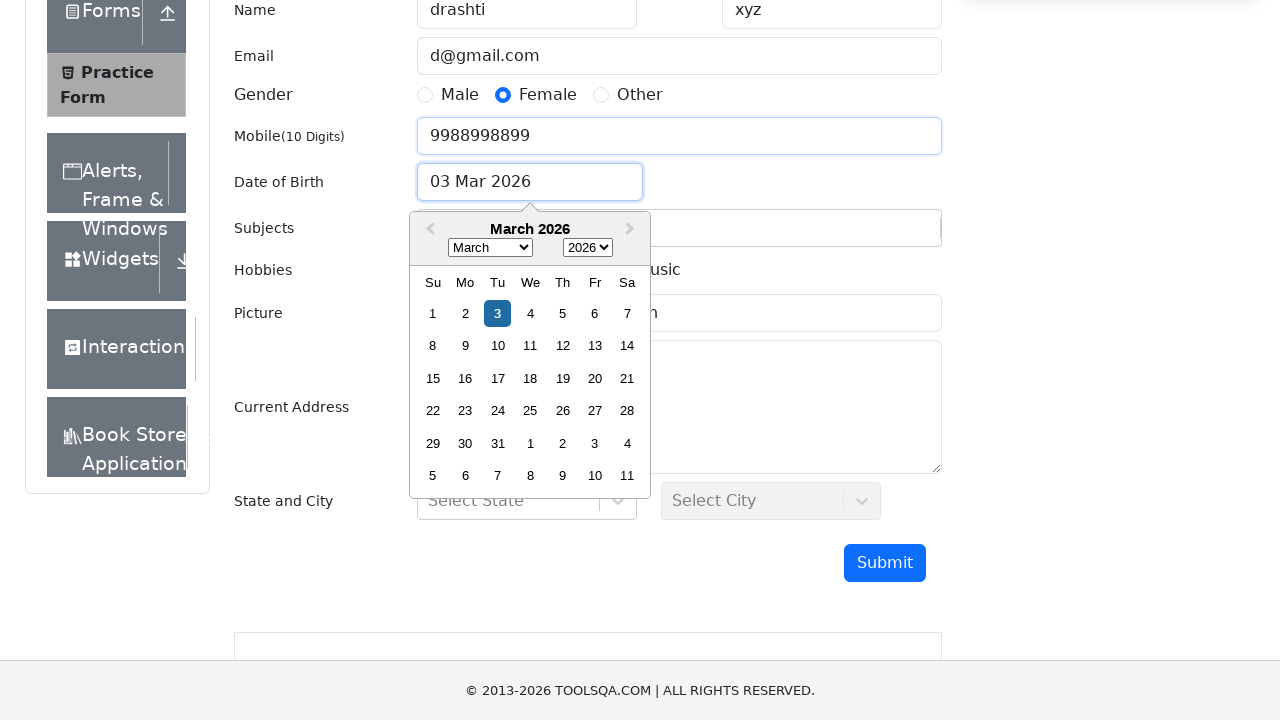

Selected March from month dropdown on .react-datepicker__month-select
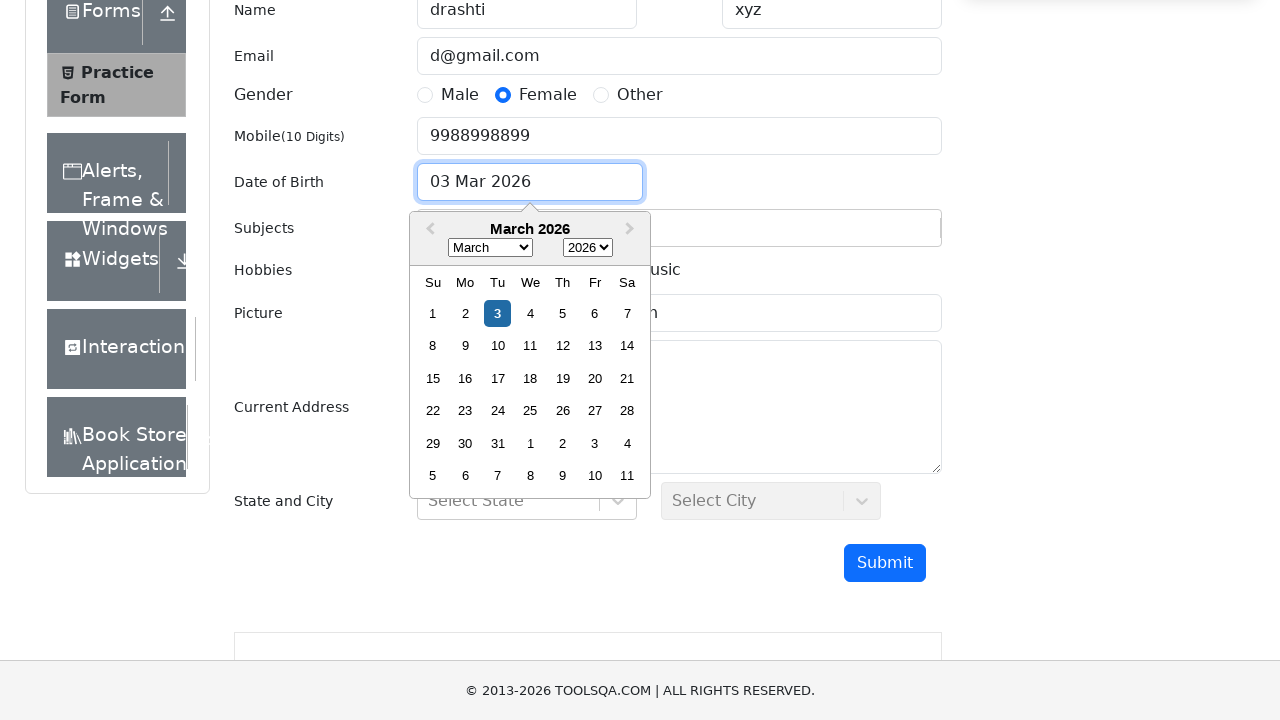

Selected 2000 from year dropdown on .react-datepicker__year-select
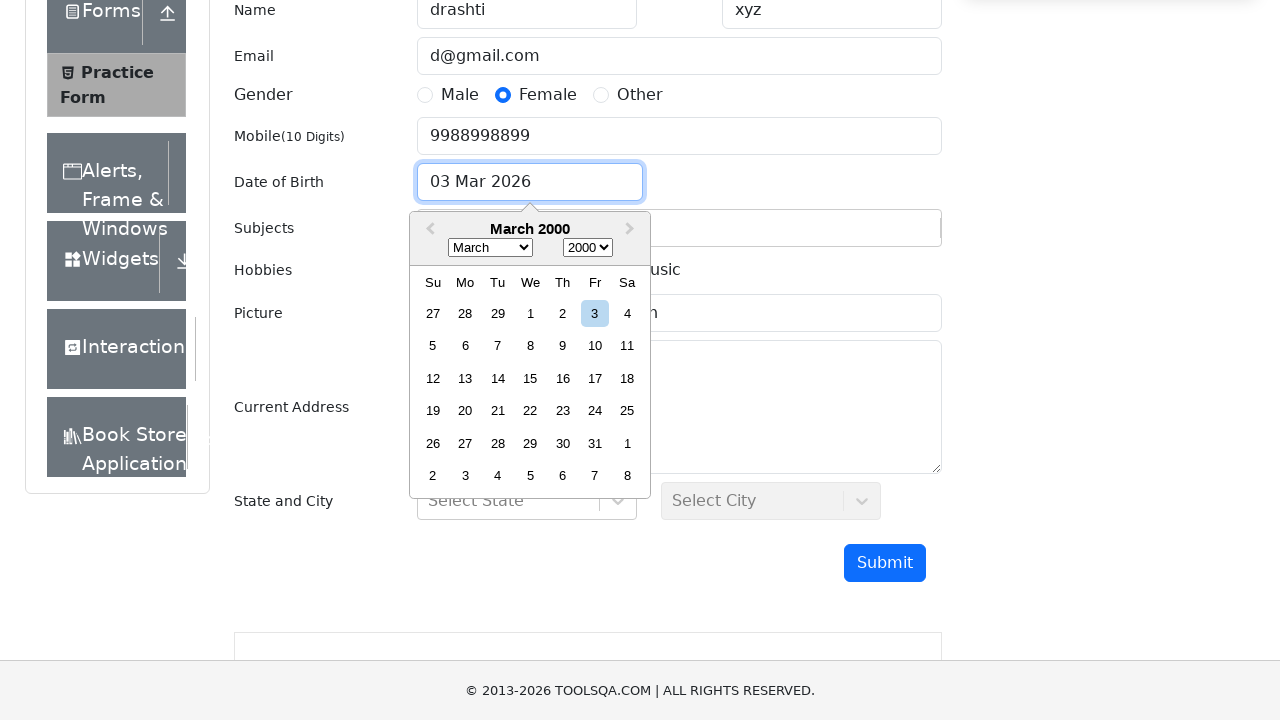

Selected day 27 in the date picker (March 27, 2000) at (465, 443) on .react-datepicker__day--027:not(.react-datepicker__day--outside-month)
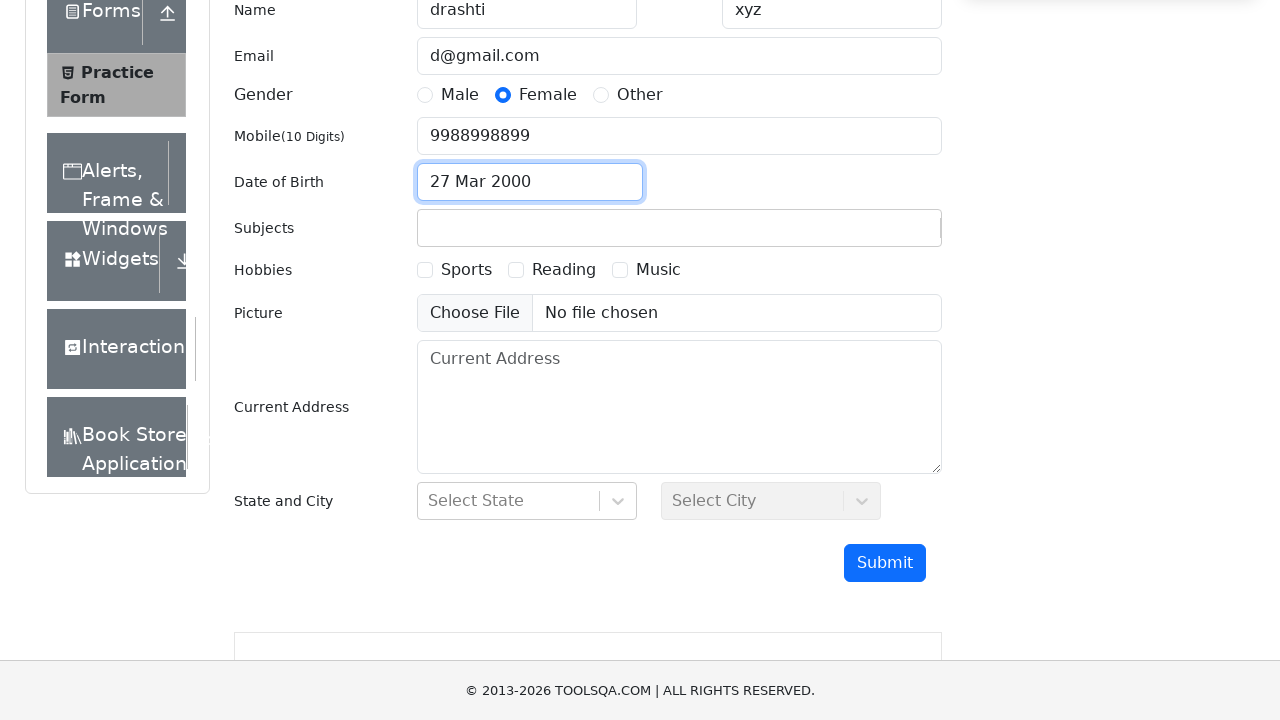

Selected Sports hobby checkbox at (466, 270) on xpath=//label[@for='hobbies-checkbox-1']
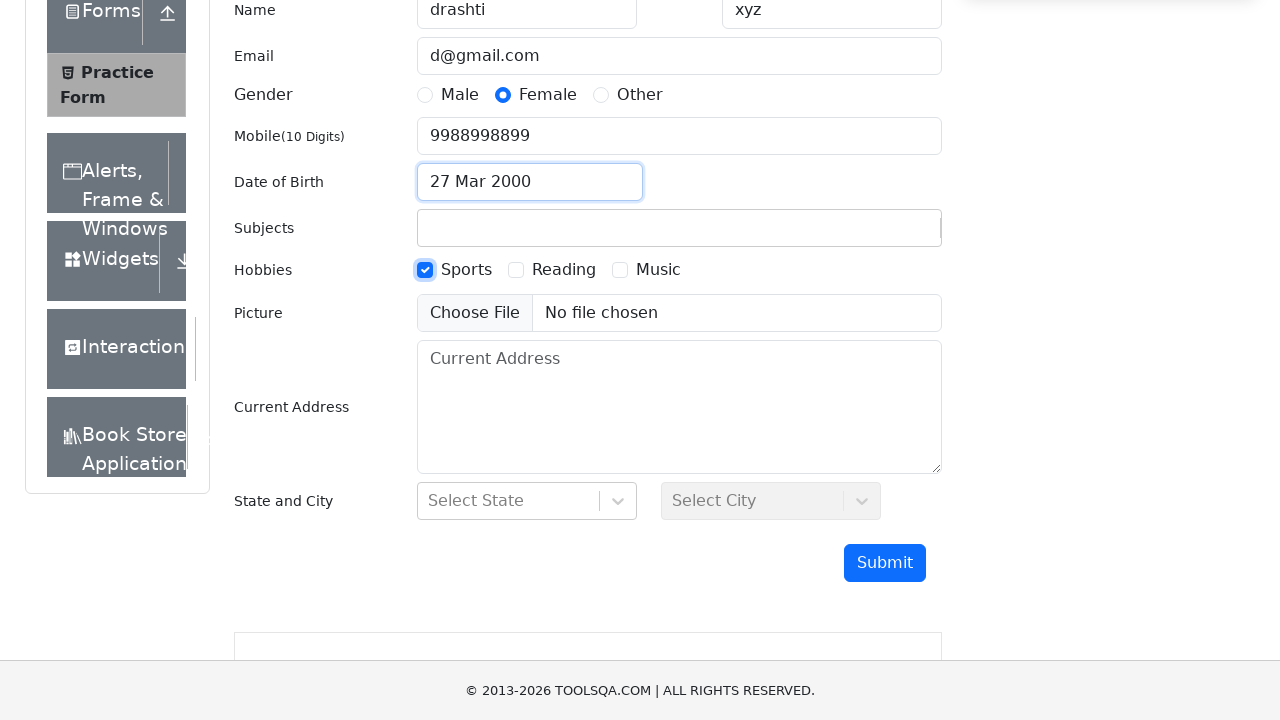

Clicked on subjects container to activate autocomplete at (679, 228) on #subjectsContainer
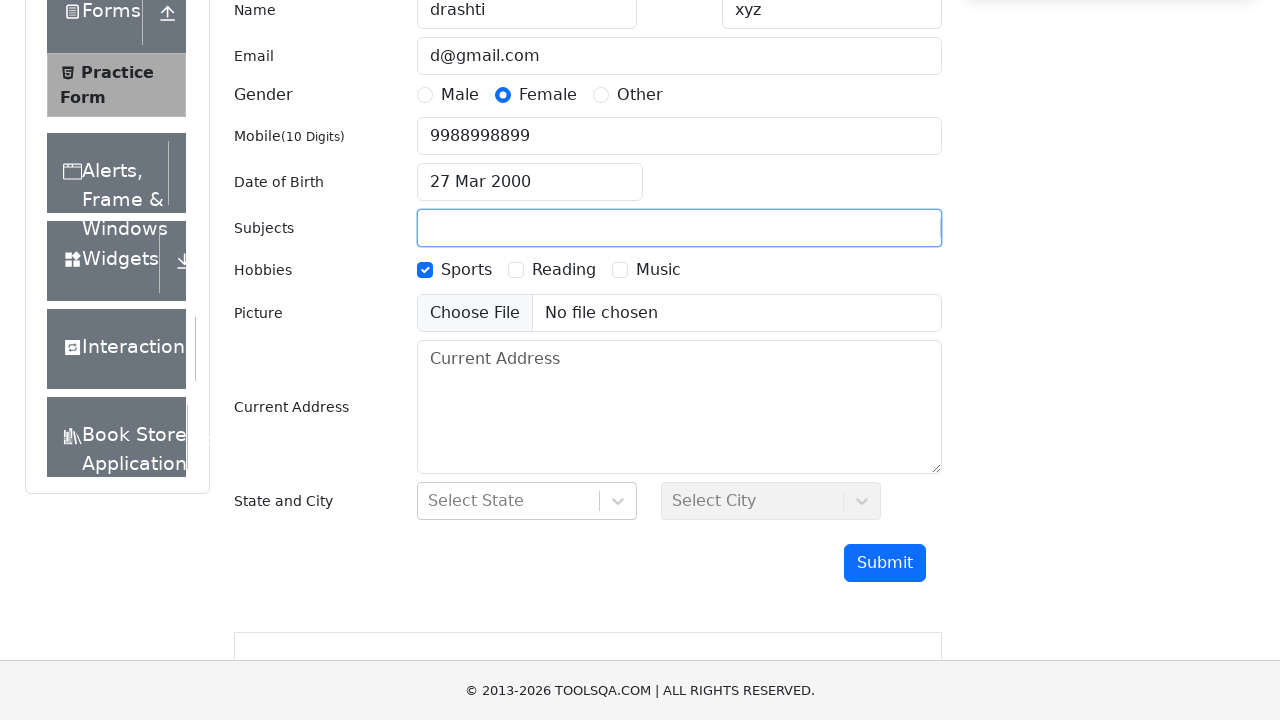

Typed 'Maths' in subjects field
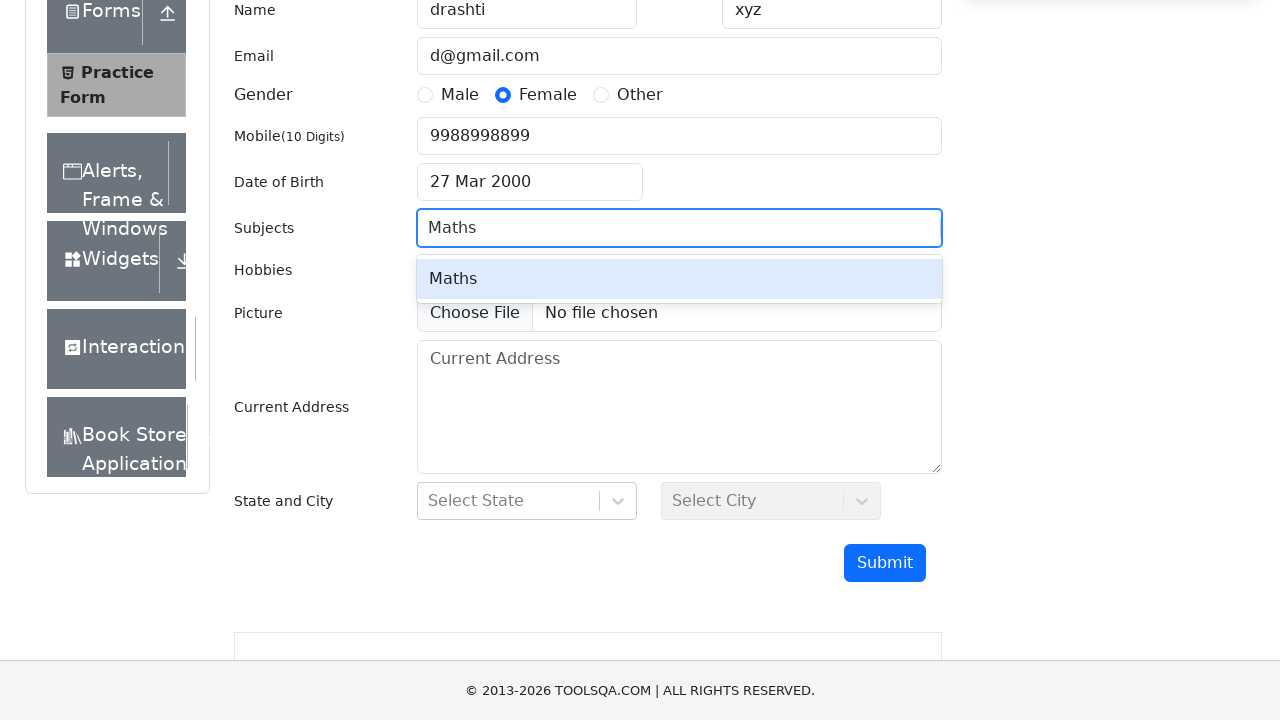

Pressed Enter to confirm Maths subject
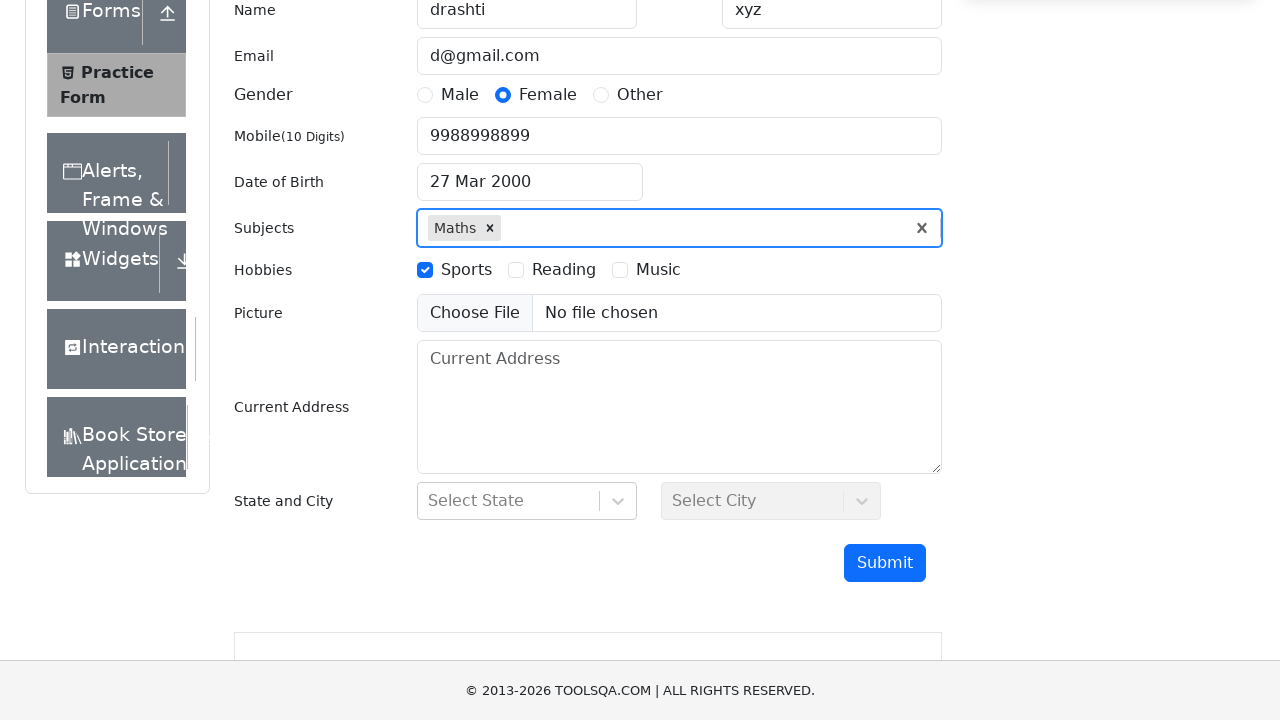

Typed 'Physics' in subjects field
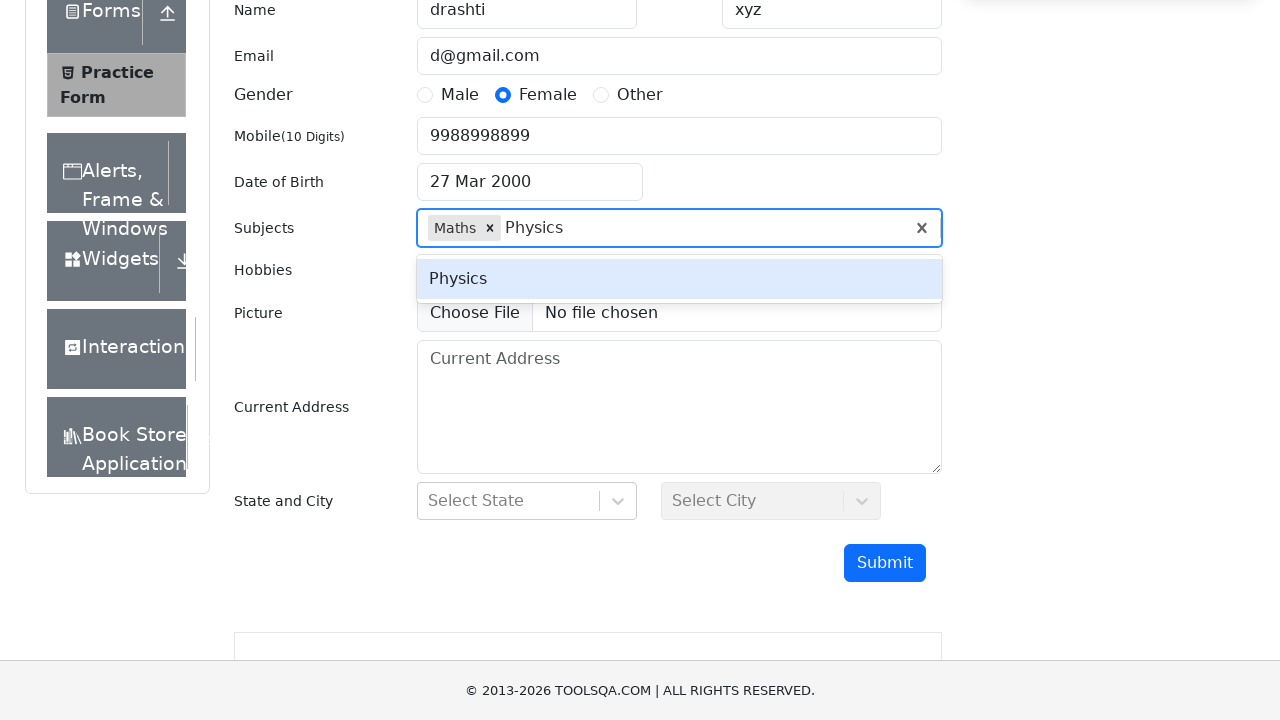

Pressed Enter to confirm Physics subject
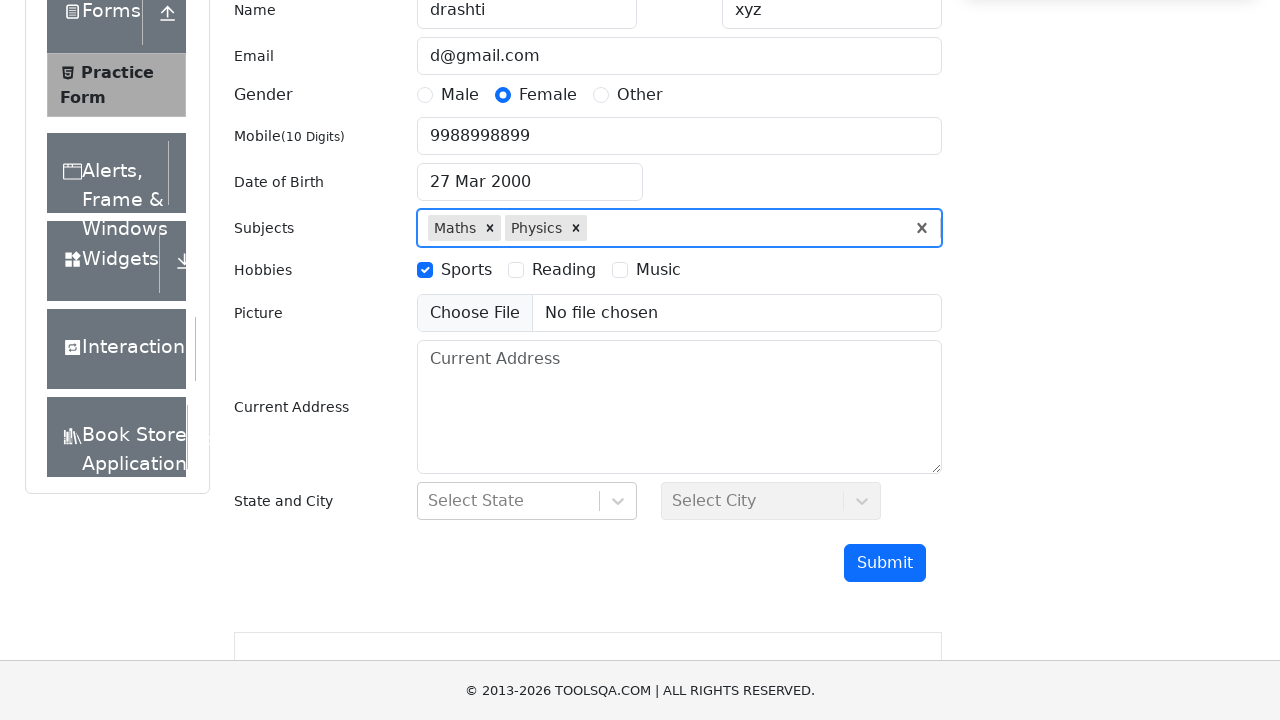

Filled current address field with 'Rajkot' on #currentAddress
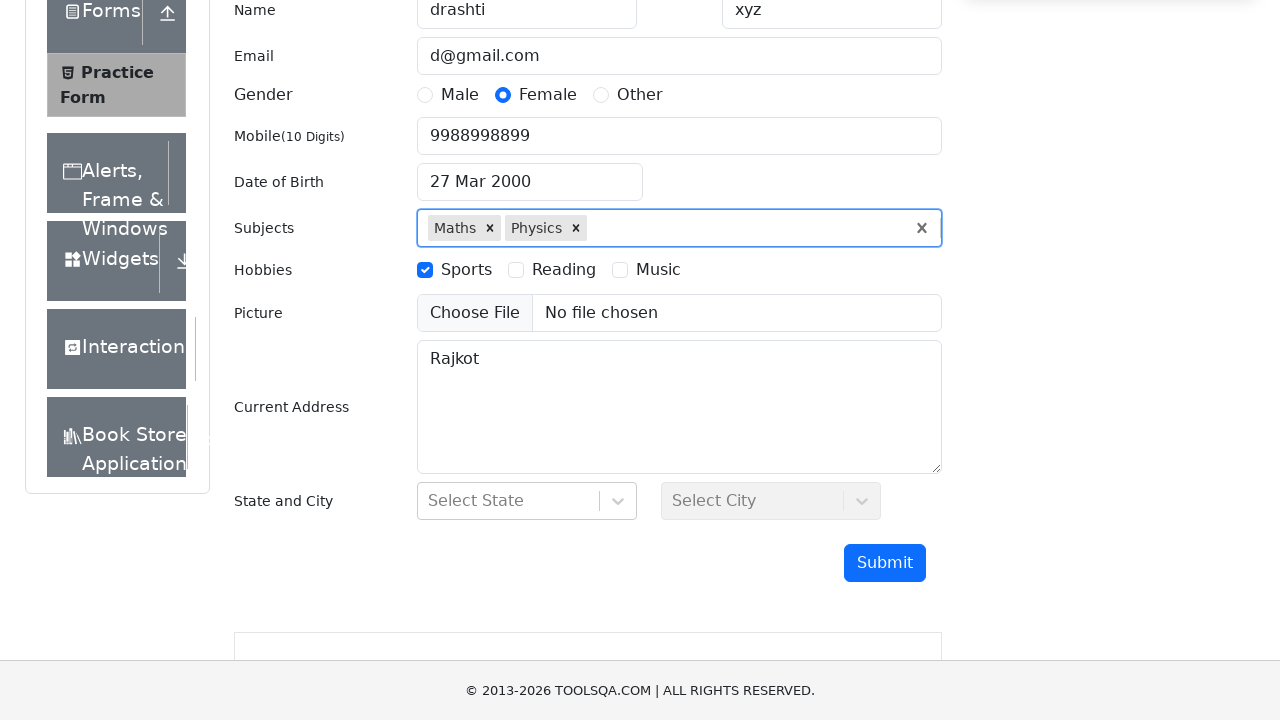

Clicked submit button to submit the practice form at (885, 563) on #submit
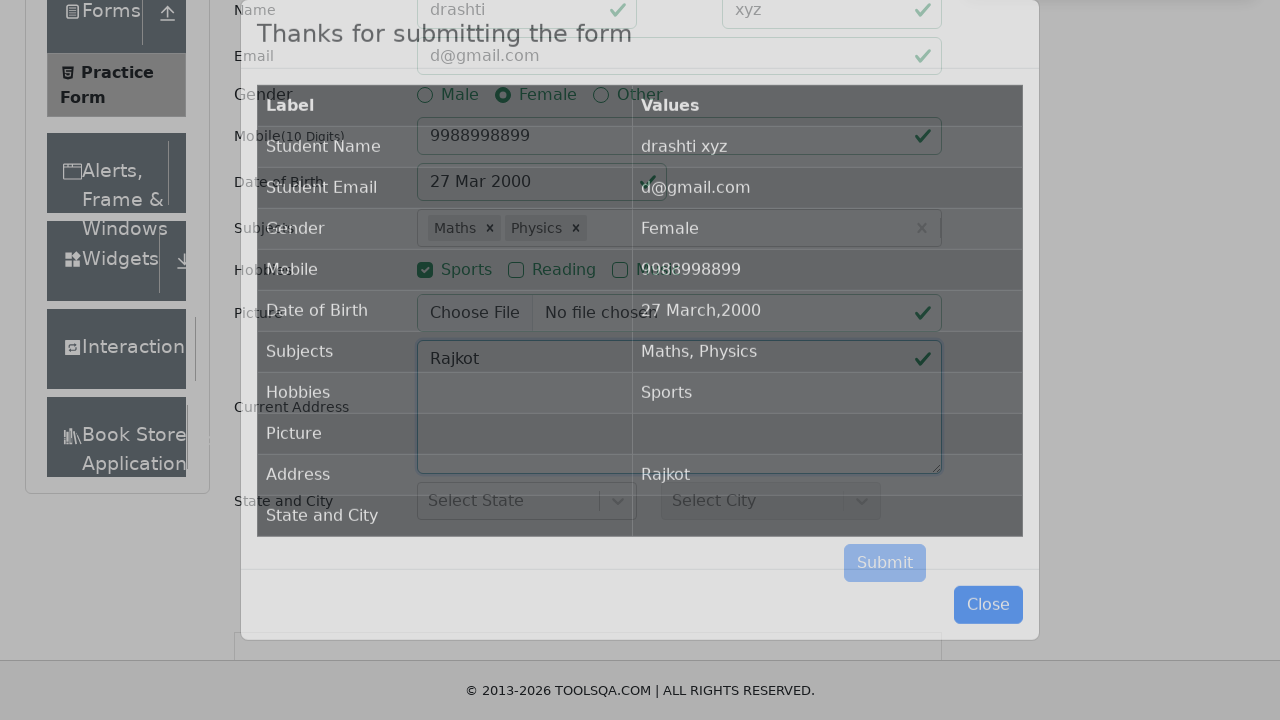

Waited for and confirmed submission success modal appeared
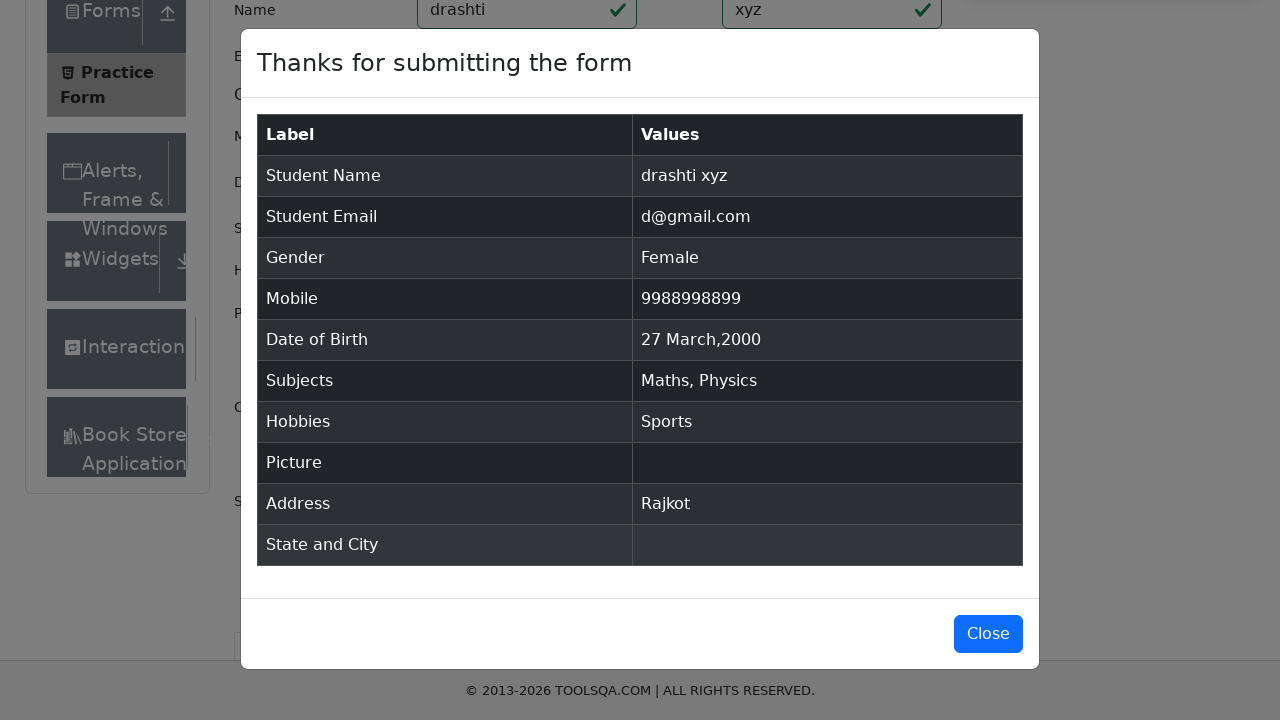

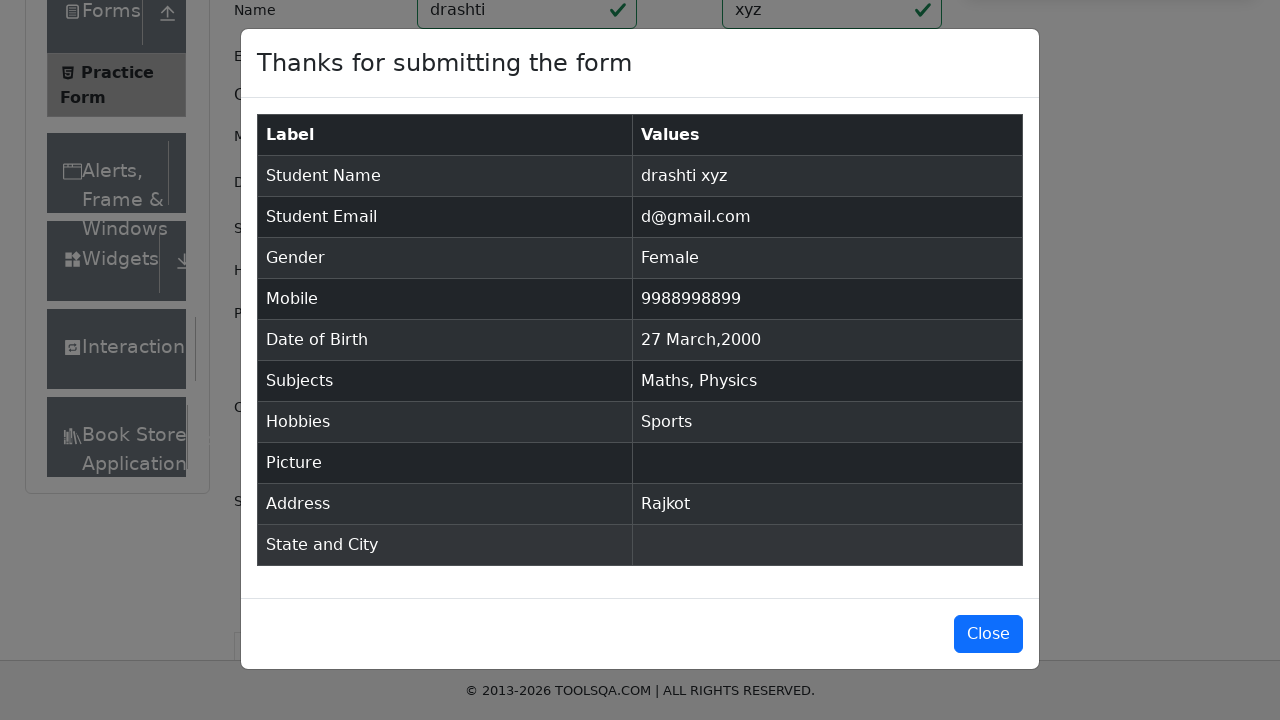